Tests the currency selection functionality on BookMyForex by selecting a currency from the dropdown and verifying that the exchange rate is displayed

Starting URL: https://www.bookmyforex.com/

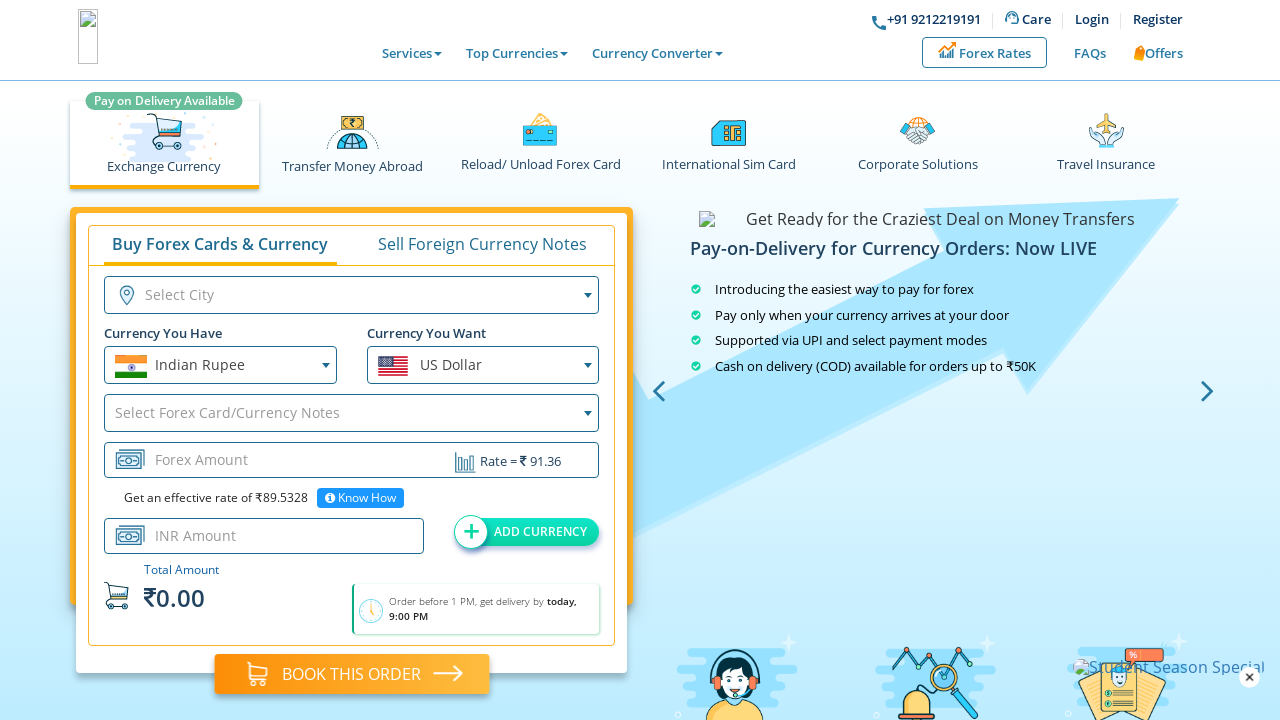

Clicked on the foreign currency dropdown field at (483, 365) on xpath=//*[@id="buySellForm"]/div[3]/div/div[2]/span/span[1]/span
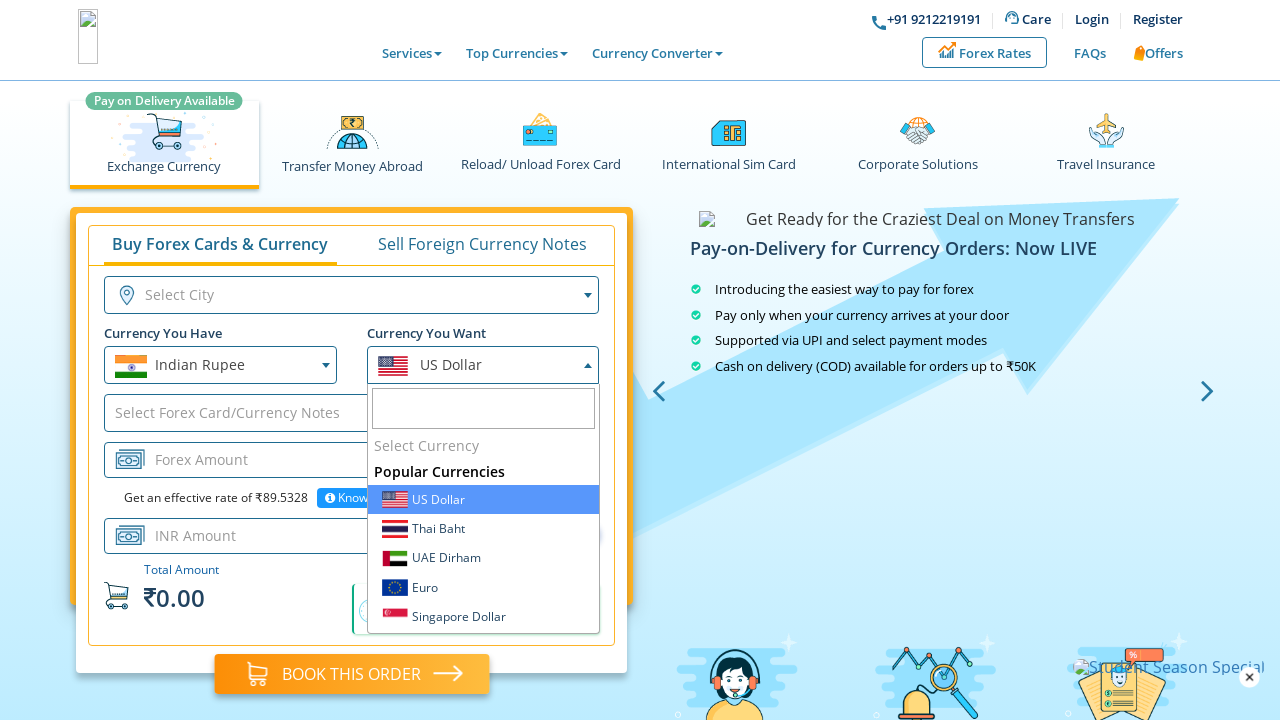

Filled dropdown input with 'Euro' on //html/body/span/span/span[1]/input
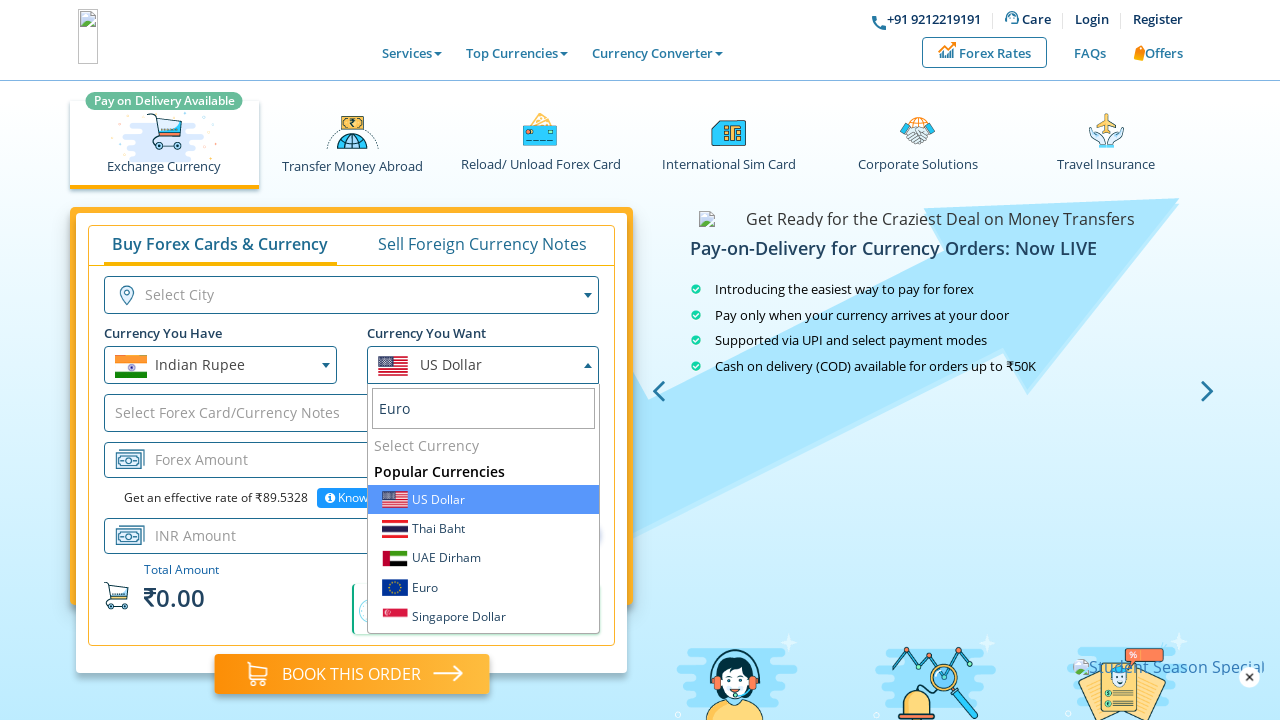

Pressed Enter to select Euro currency on //html/body/span/span/span[1]/input
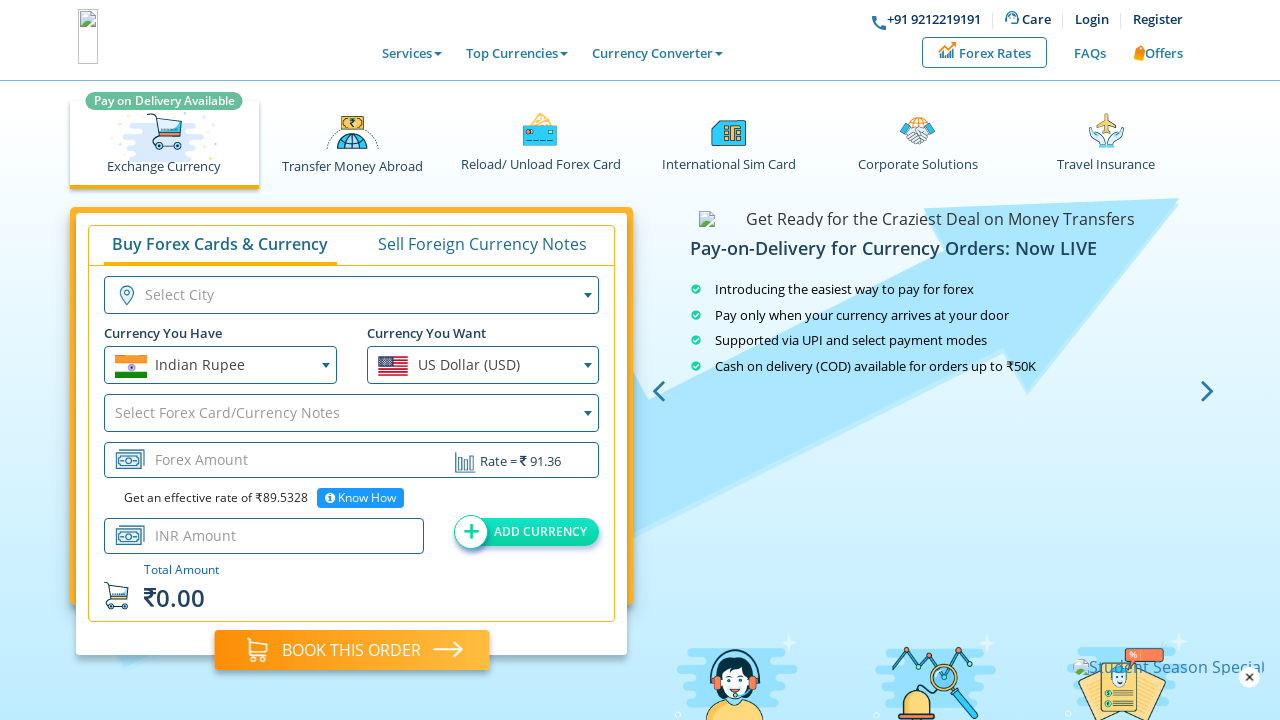

Exchange rate element loaded and displayed
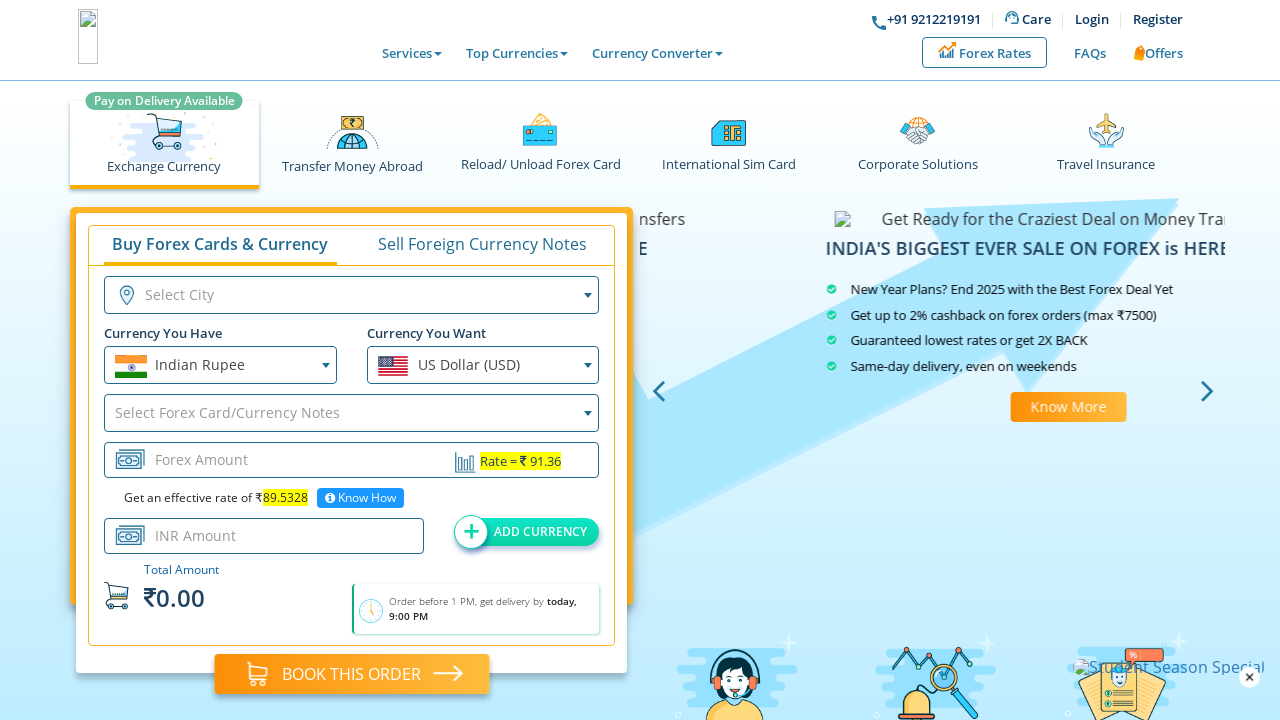

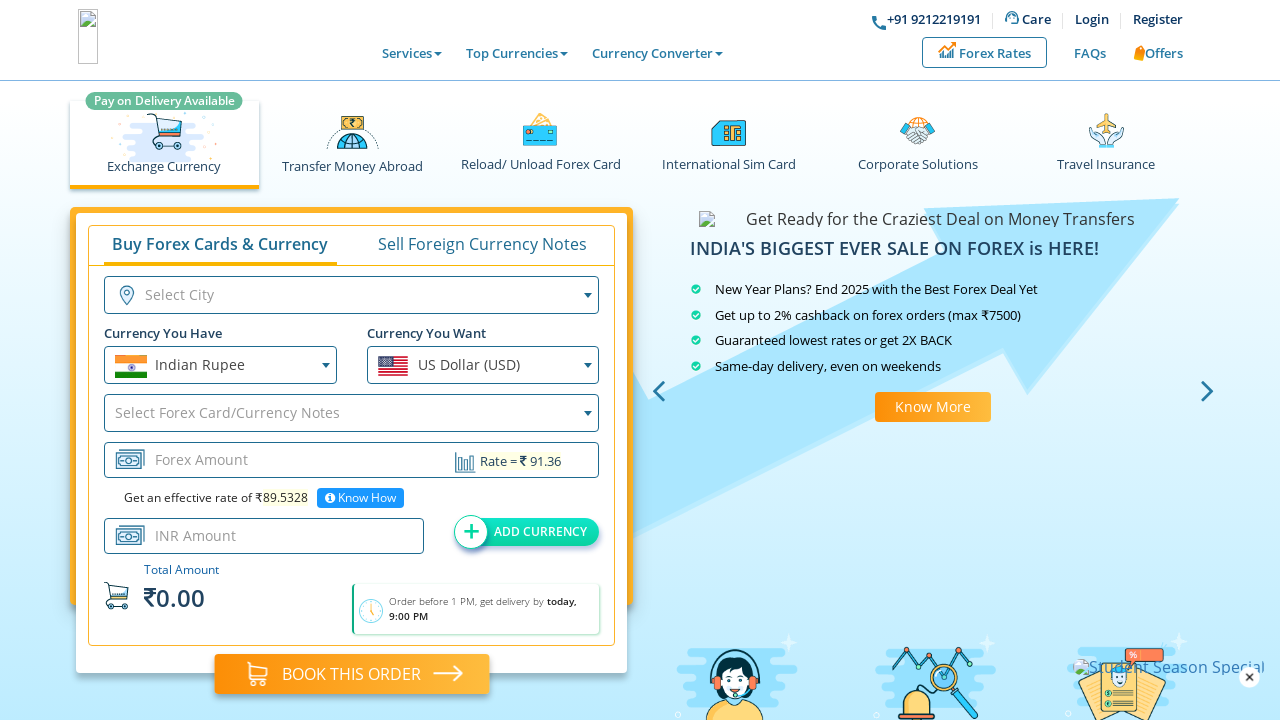